Tests Bootstrap dropdown functionality by clicking the dropdown button and waiting for the dropdown menu items to appear

Starting URL: https://getbootstrap.com/docs/4.0/components/dropdowns/

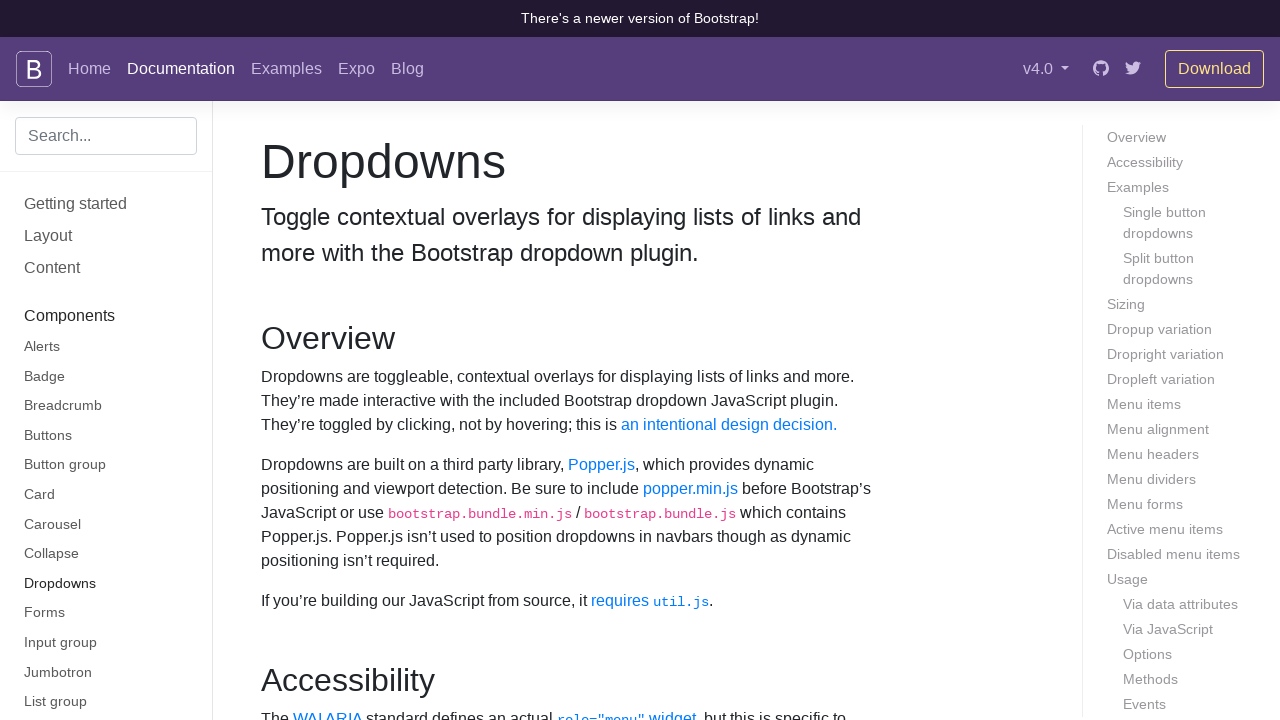

Clicked dropdown button to open dropdown menu at (370, 360) on #dropdownMenuButton
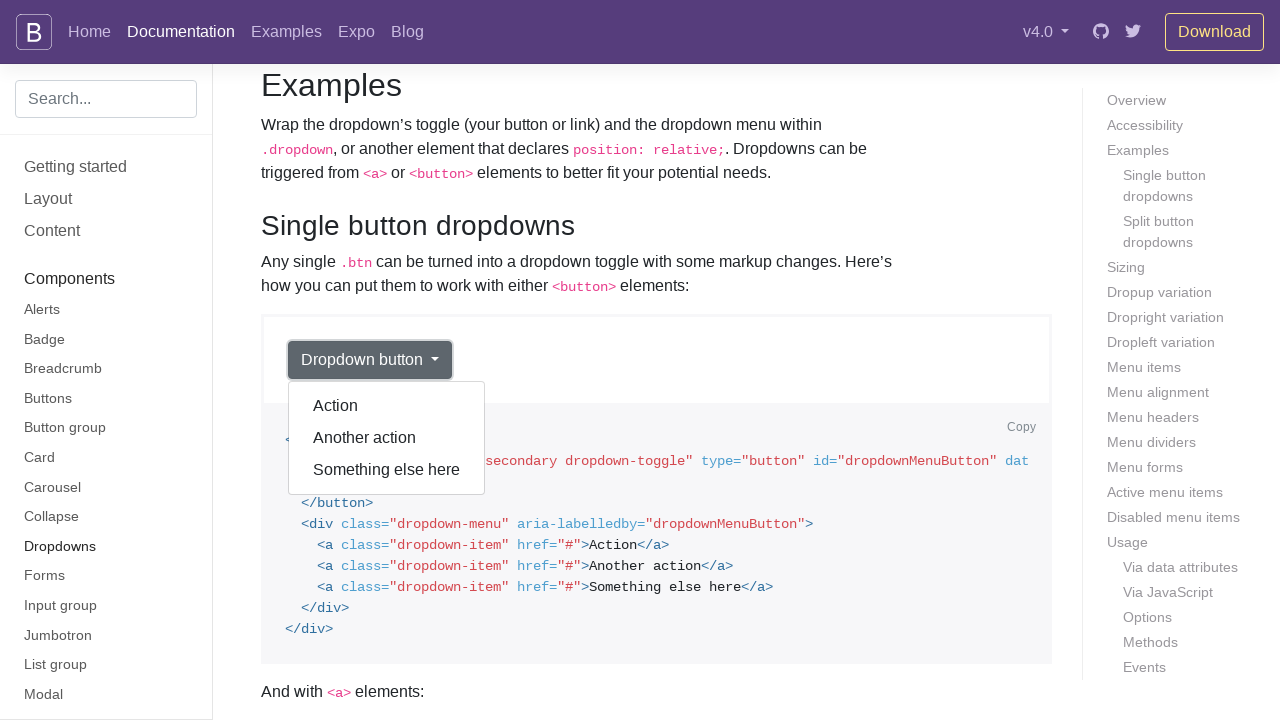

Dropdown menu appeared with visible dropdown items
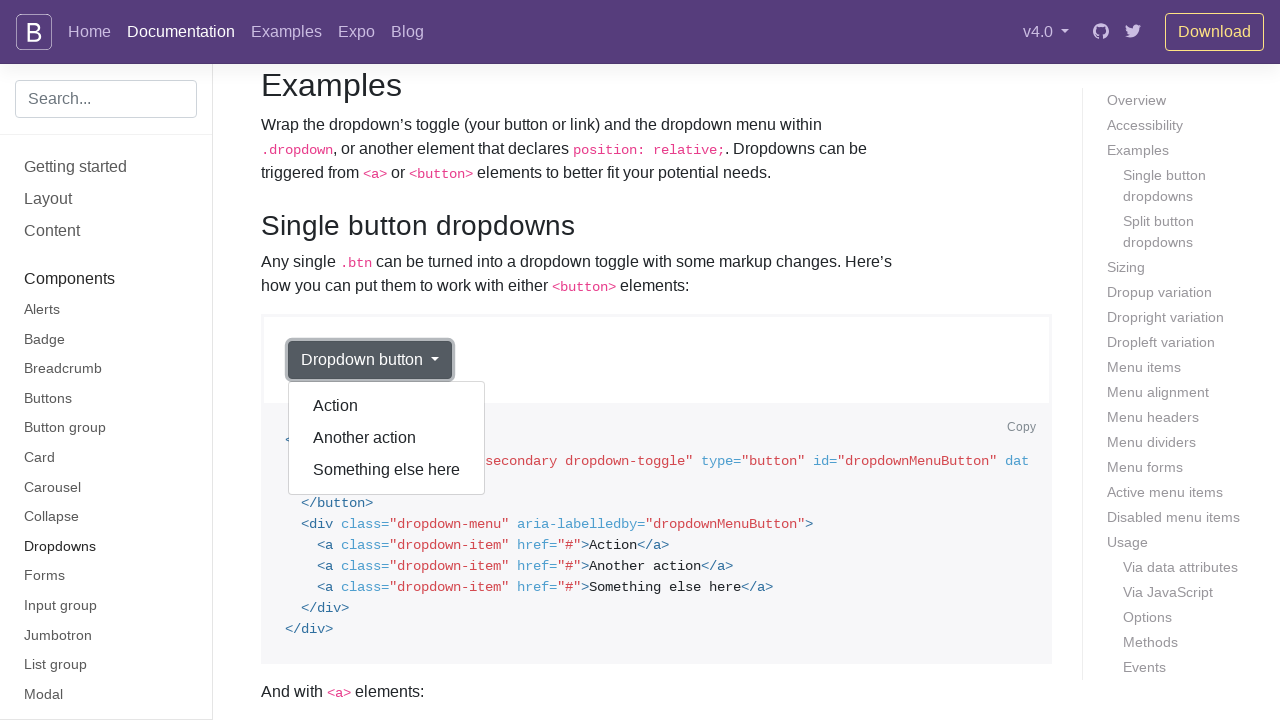

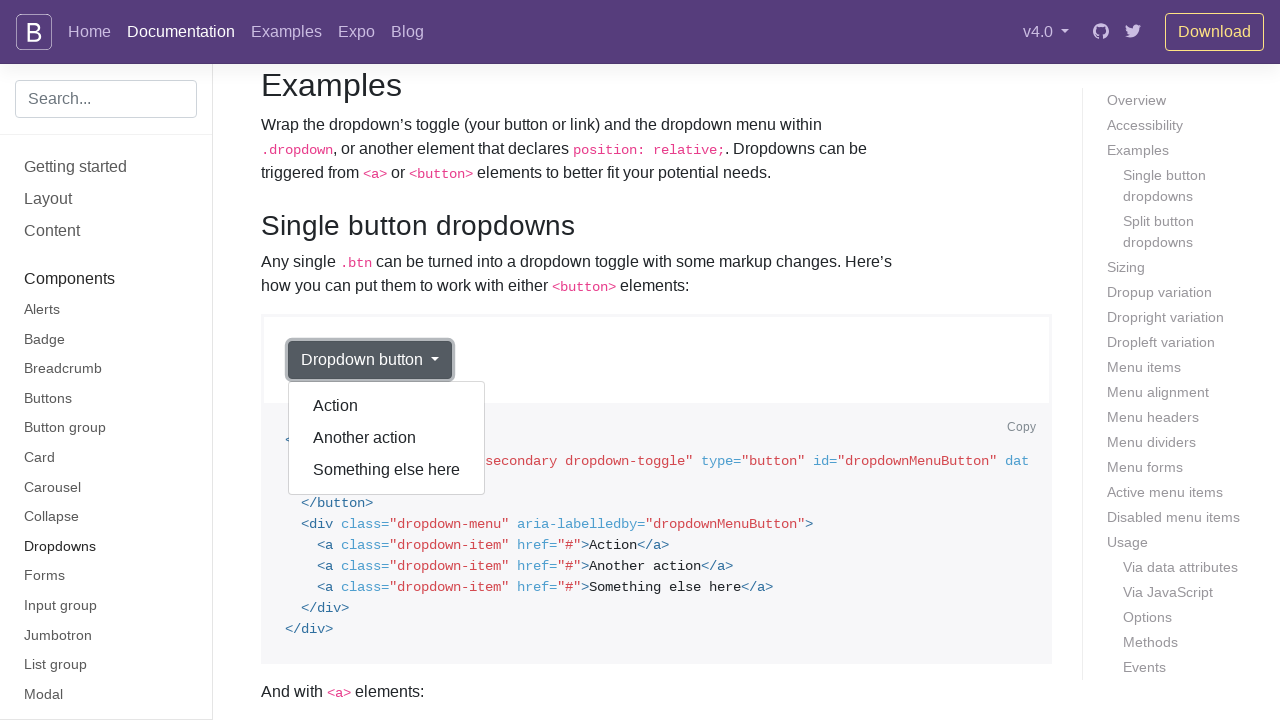